Tests checkbox interaction on a Selenium practice page by repeatedly clicking the first and last checkboxes in a loop based on the total number of checkboxes found.

Starting URL: https://www.tutorialspoint.com/selenium/practice/selenium_automation_practice.php

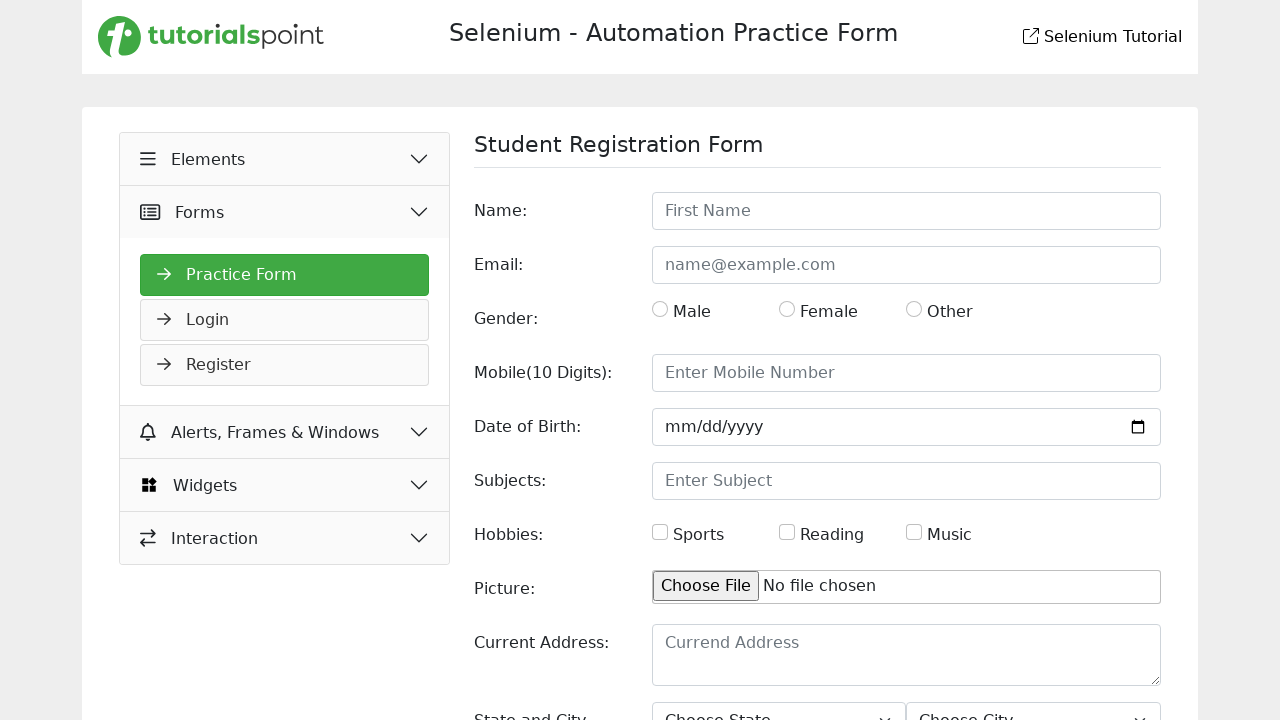

Navigated to Selenium practice page
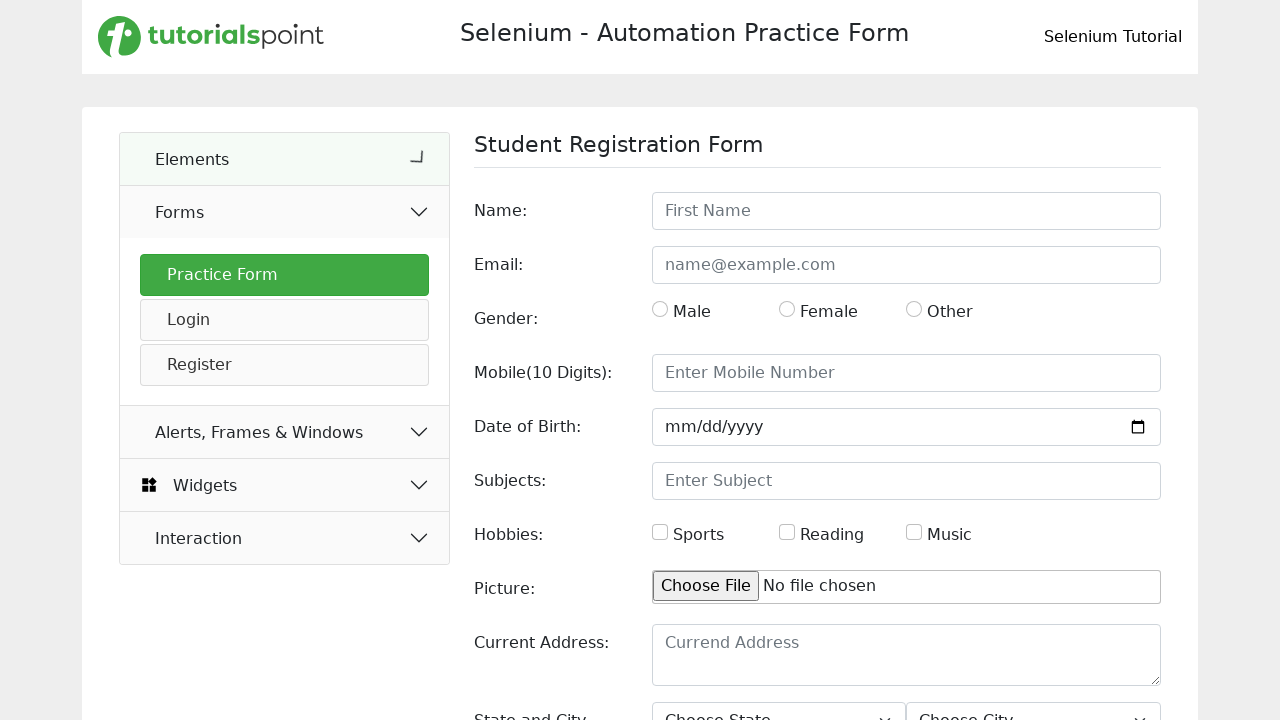

Checkboxes loaded on the page
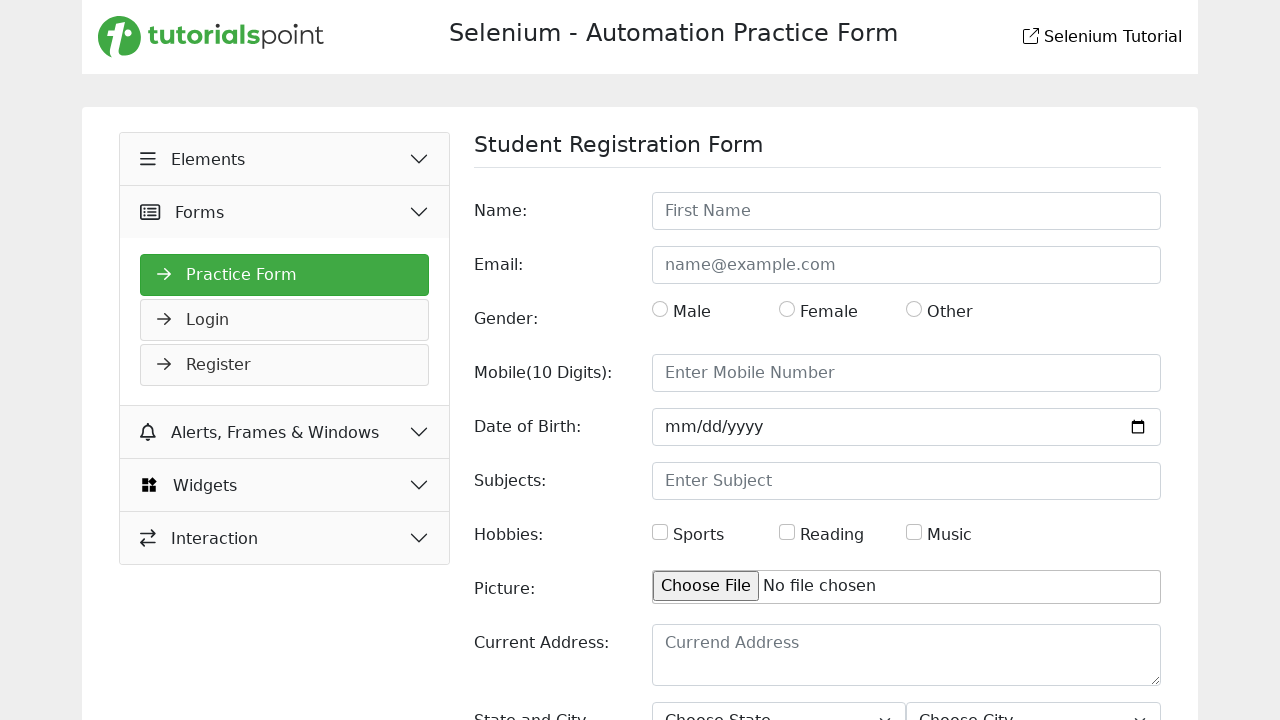

Found 3 checkboxes on the page
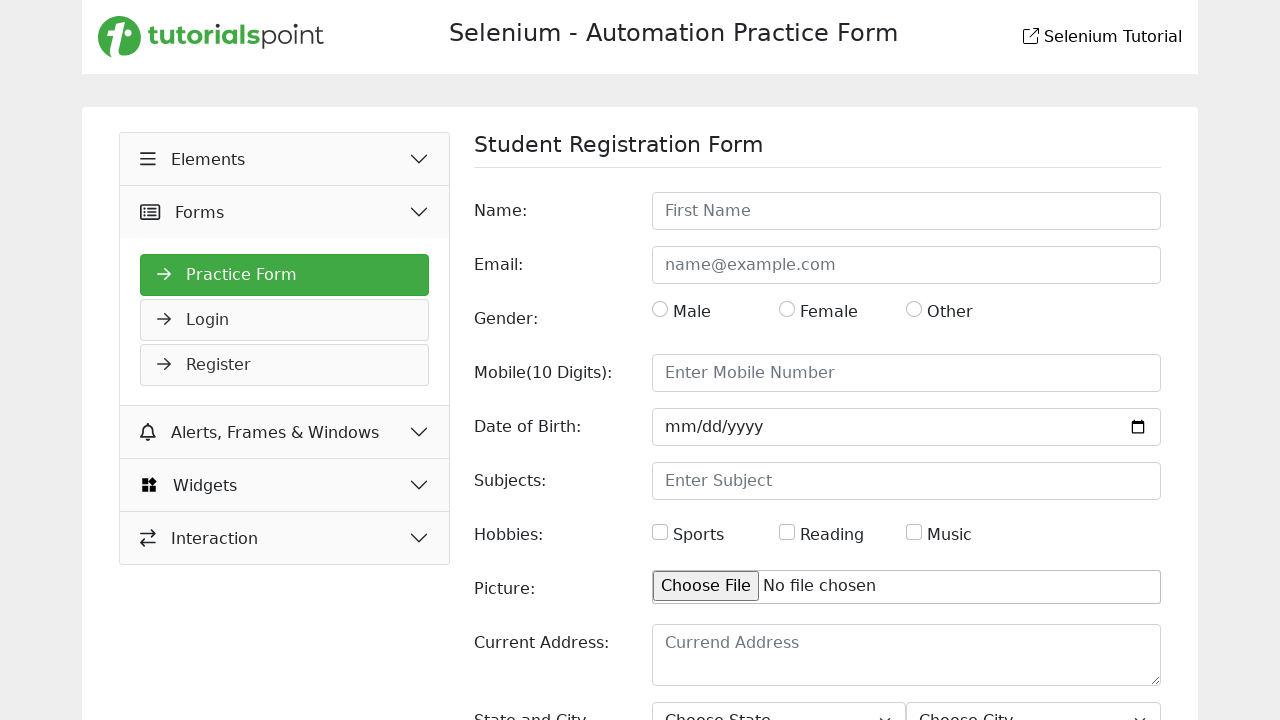

Clicked first checkbox (iteration 1) at (660, 532) on input[type='checkbox'] >> nth=0
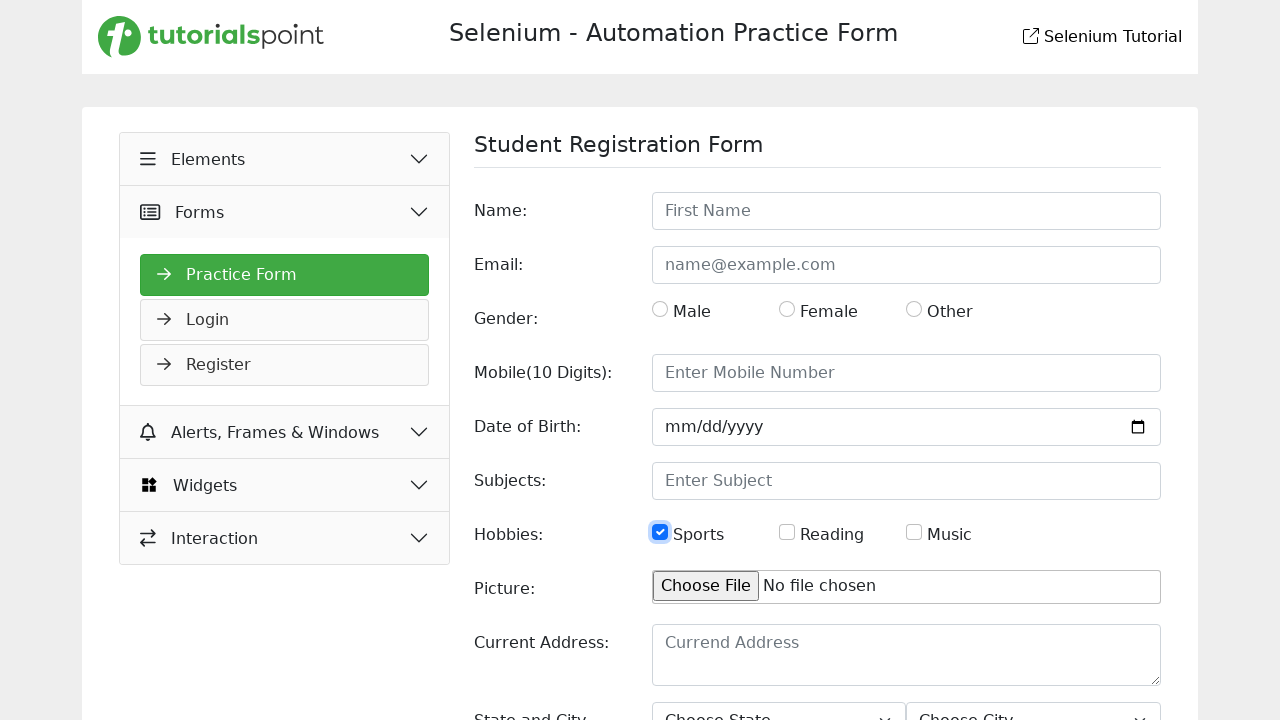

Clicked last checkbox (iteration 1) at (914, 532) on input[type='checkbox'] >> nth=-1
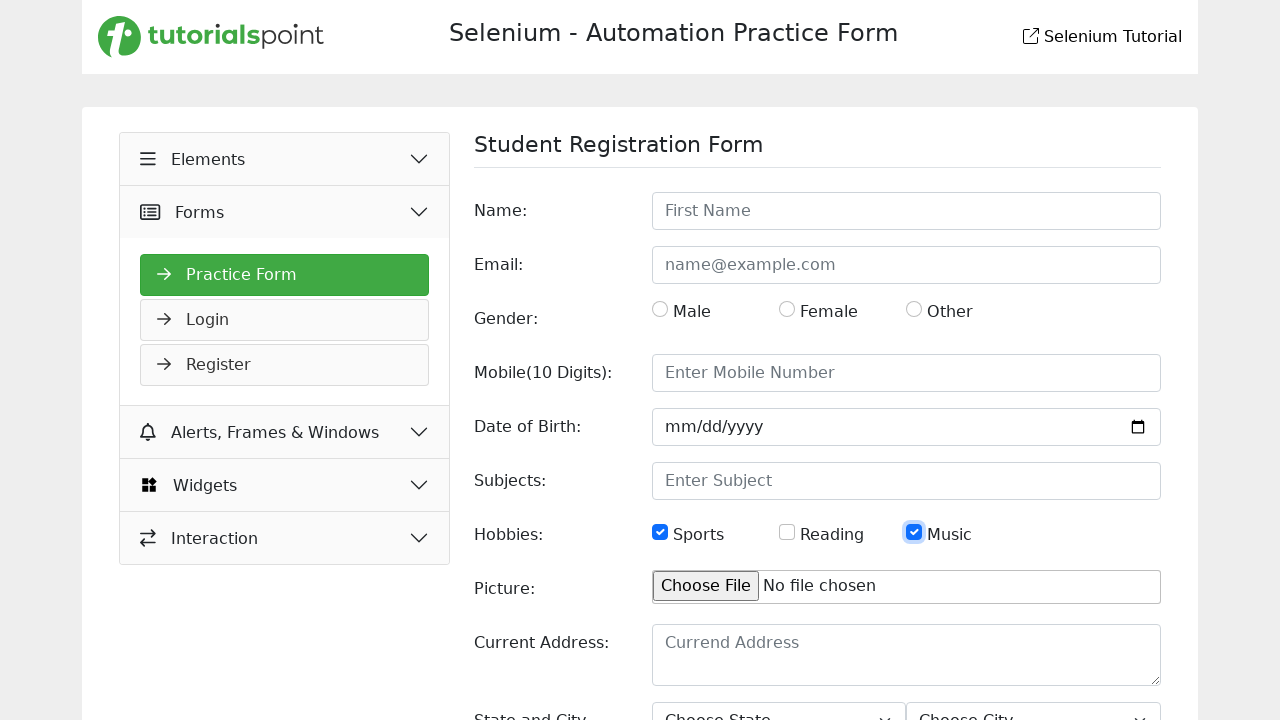

Clicked first checkbox (iteration 2) at (660, 532) on input[type='checkbox'] >> nth=0
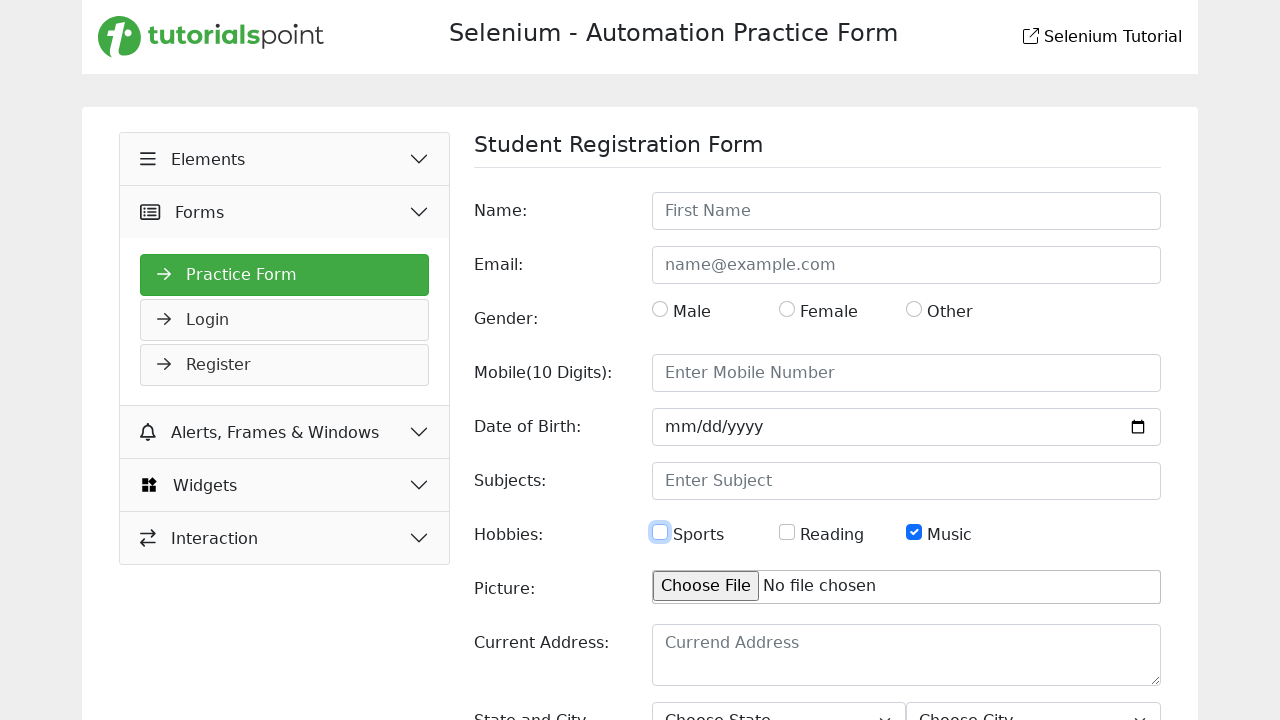

Clicked last checkbox (iteration 2) at (914, 532) on input[type='checkbox'] >> nth=-1
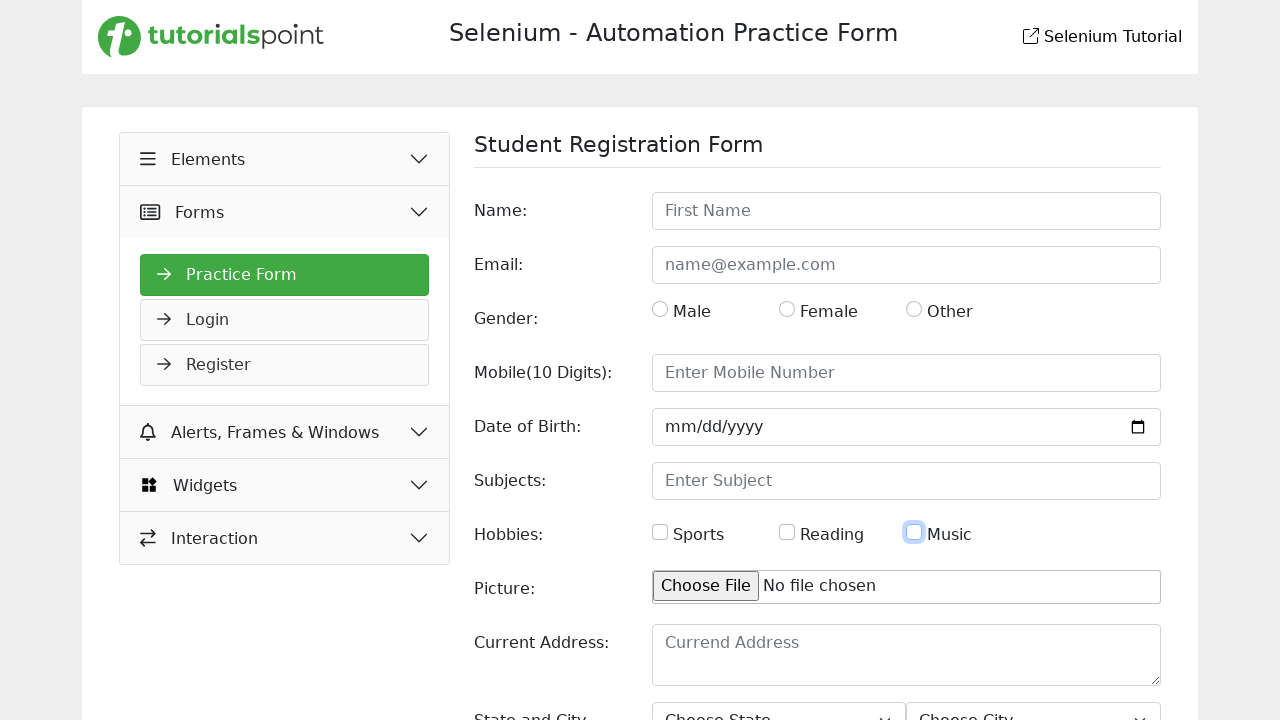

Clicked first checkbox (iteration 3) at (660, 532) on input[type='checkbox'] >> nth=0
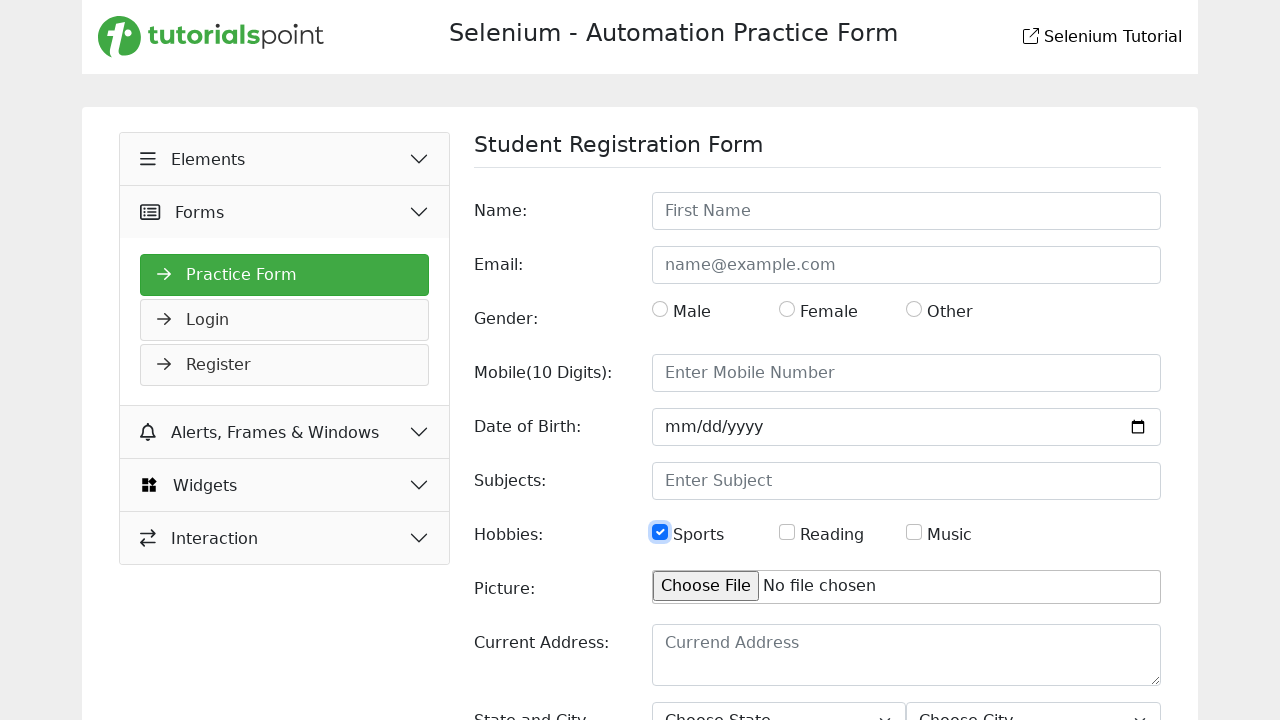

Clicked last checkbox (iteration 3) at (914, 532) on input[type='checkbox'] >> nth=-1
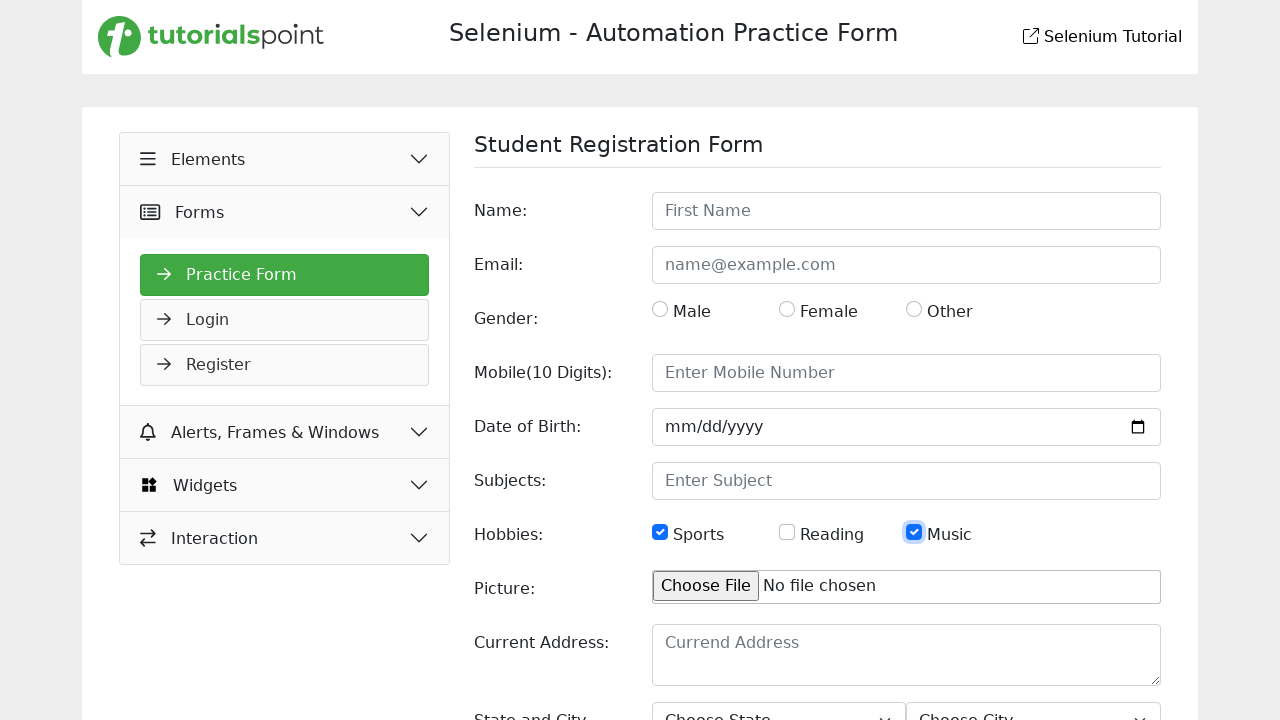

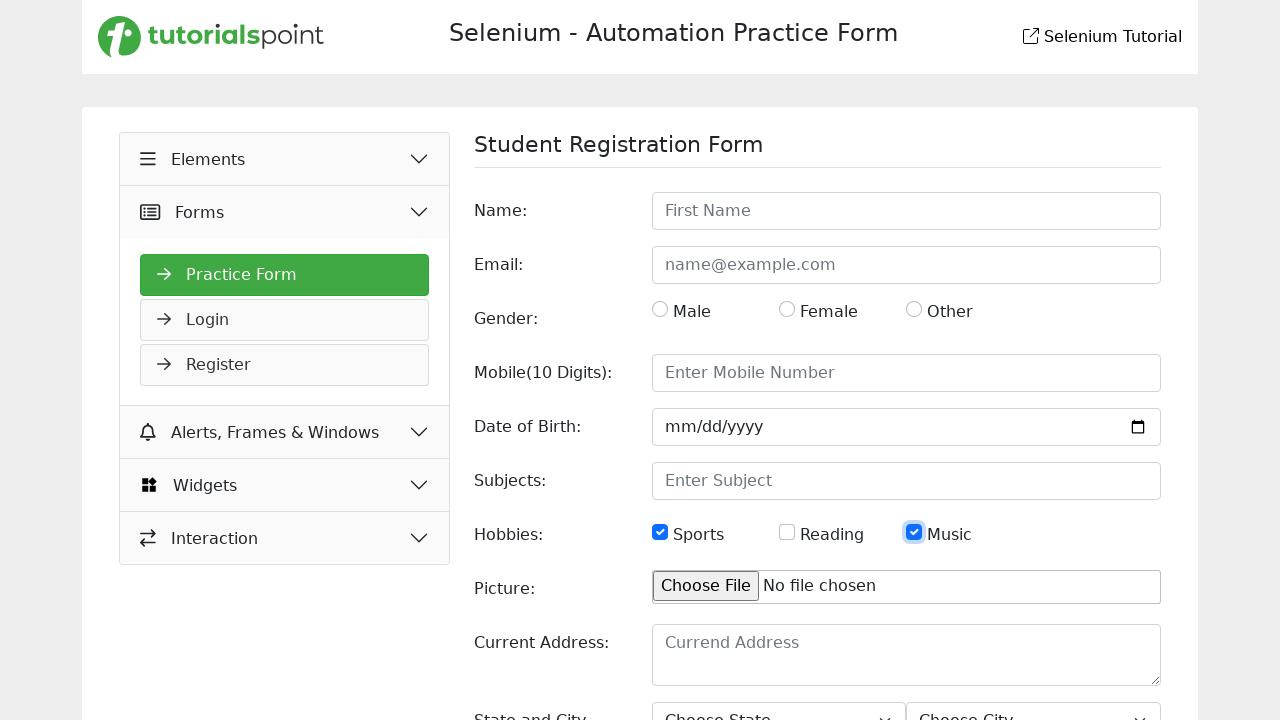